Tests that a place page with demographics category redirects correctly and preserves URL parameters

Starting URL: https://datacommons.org/place?dcid=geoId/06&category=Demographics&utm_medium=um

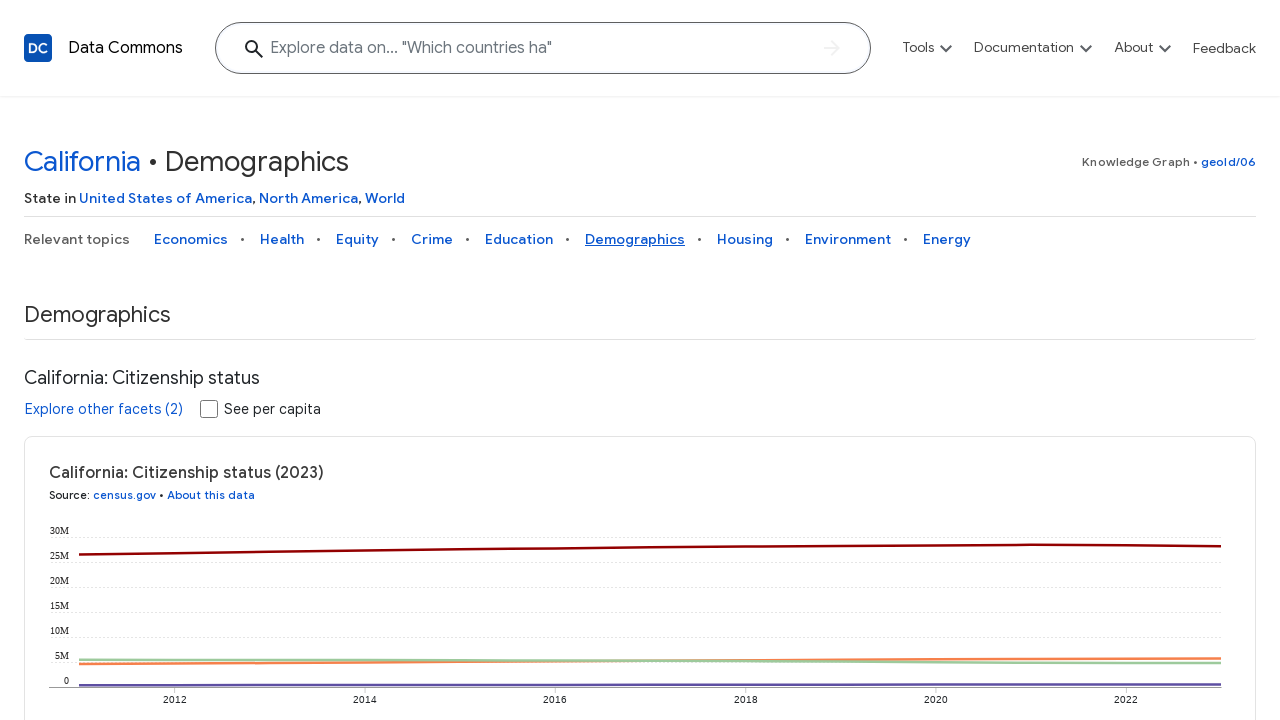

Waited for place name element to load after redirect
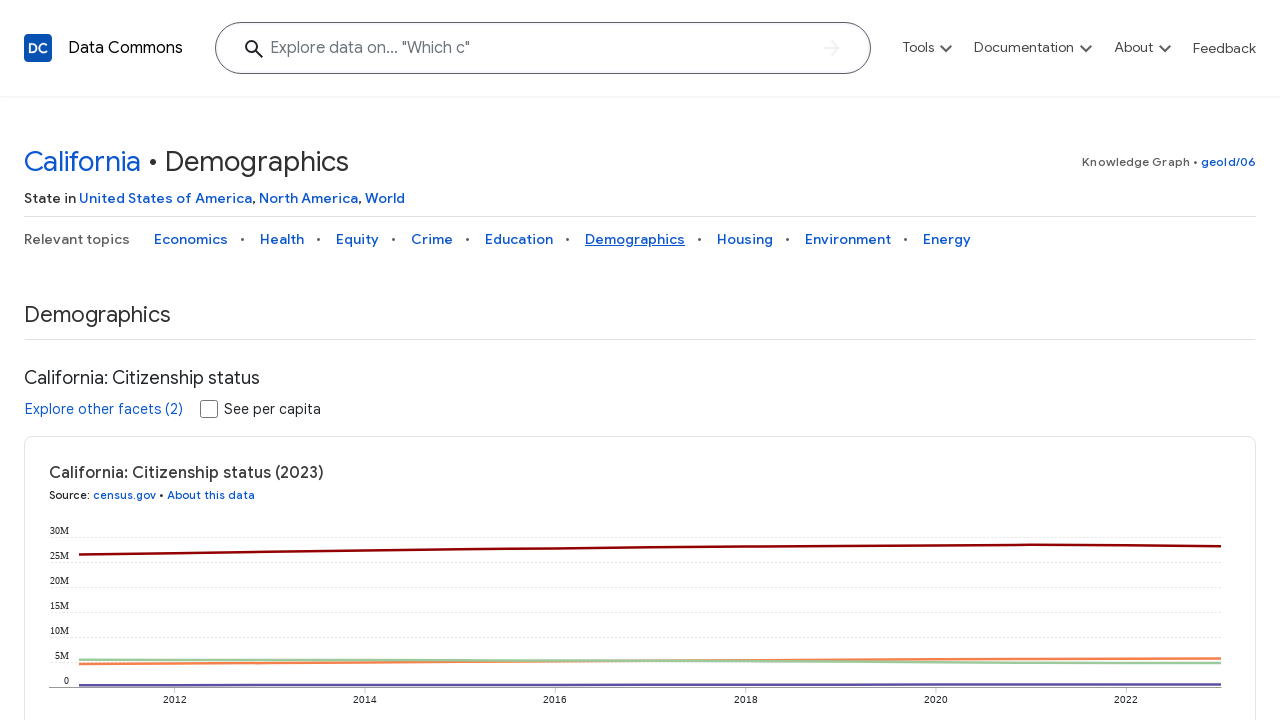

Verified URL contains category=Demographics parameter
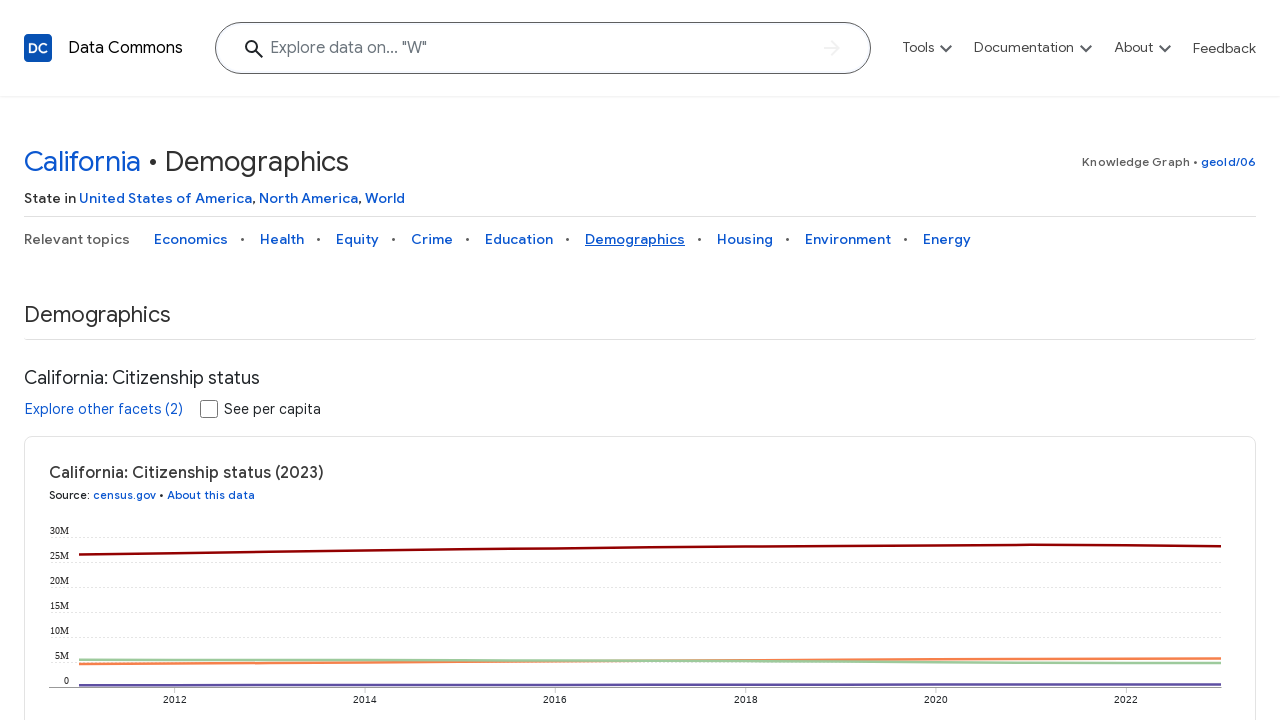

Verified URL contains utm_medium=um parameter
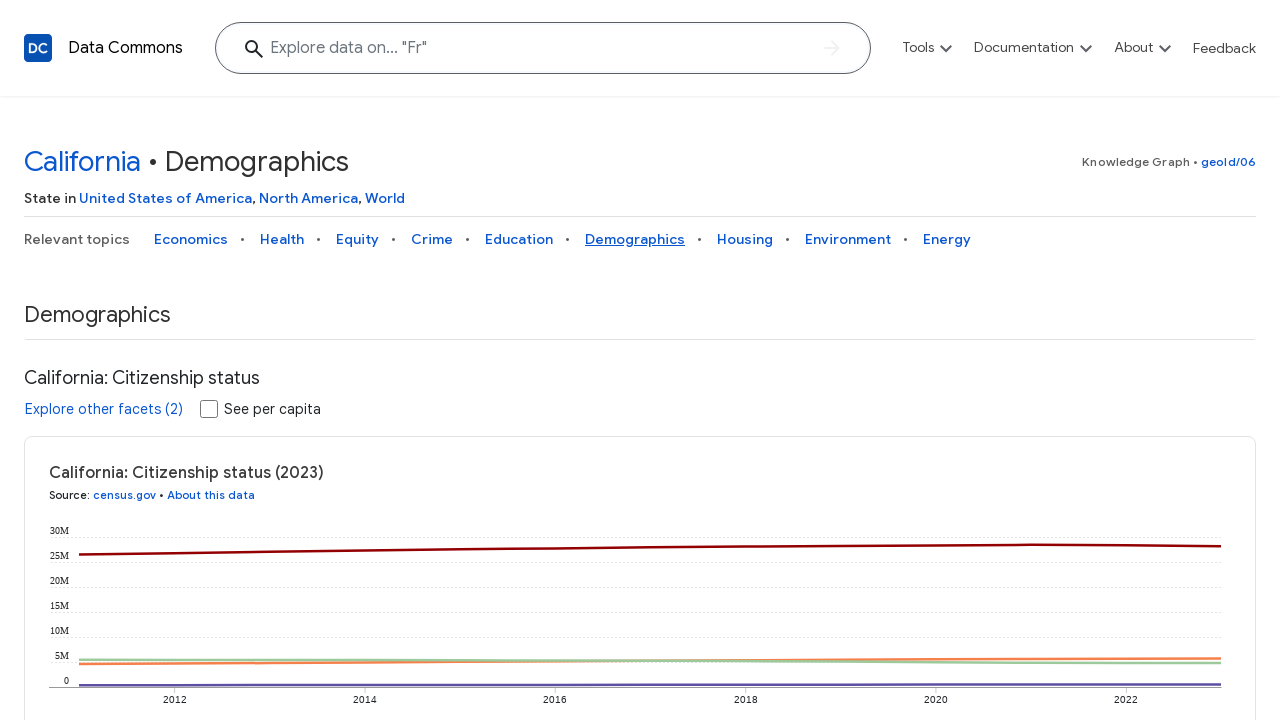

Verified place name displays 'California • Demographics'
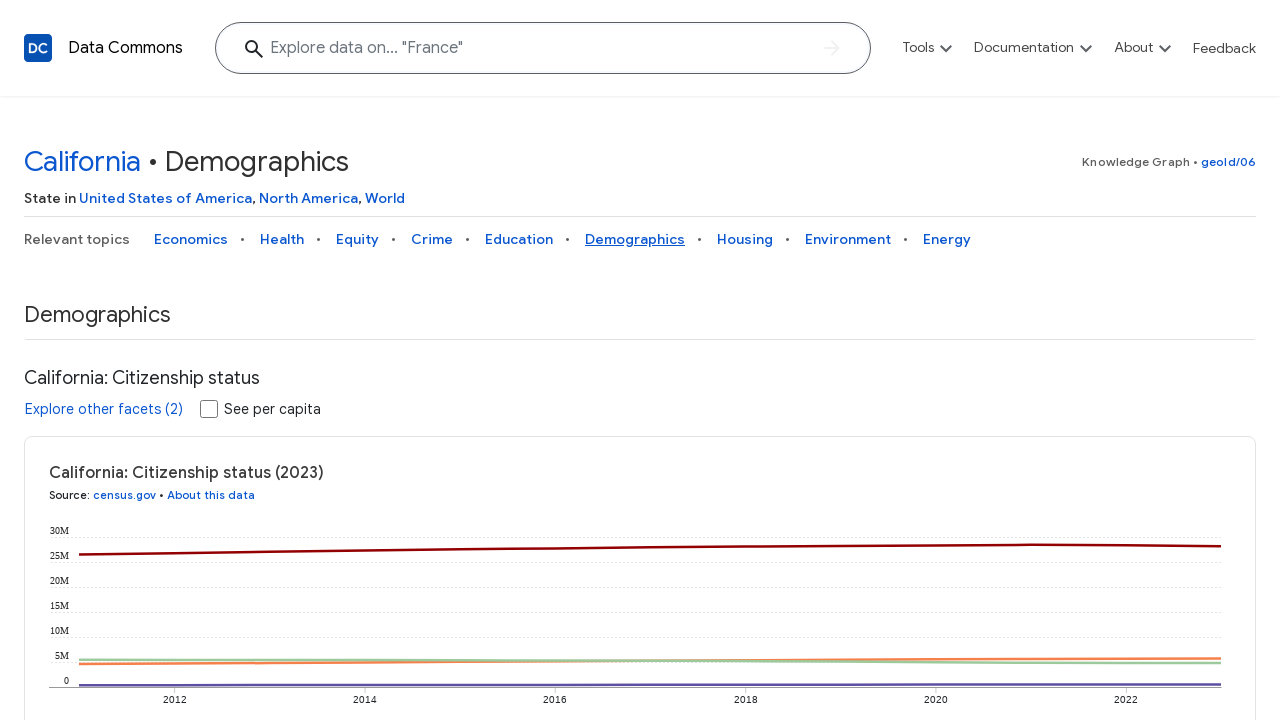

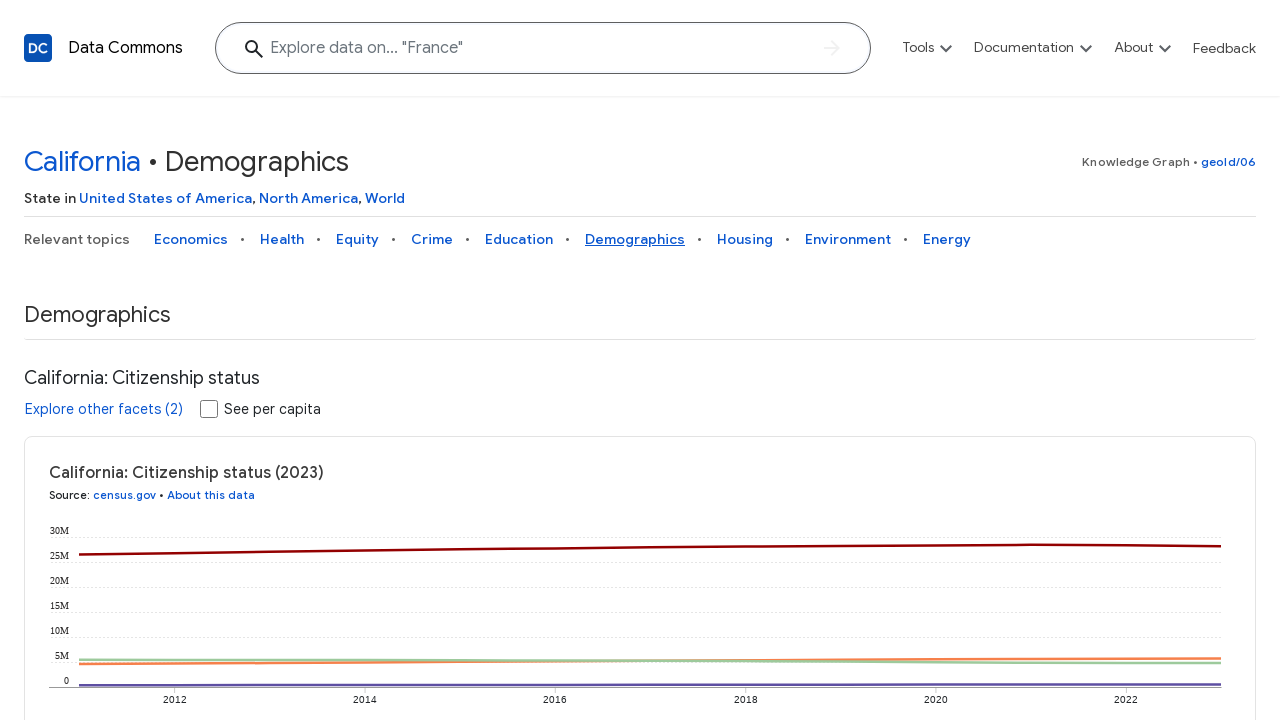